Fills out a comprehensive form with personal information including name, date of birth, hobbies, education level, and submits it

Starting URL: https://trainingbypackt.github.io/Beginning-Selenium/lesson_3/exercise_3_1.html

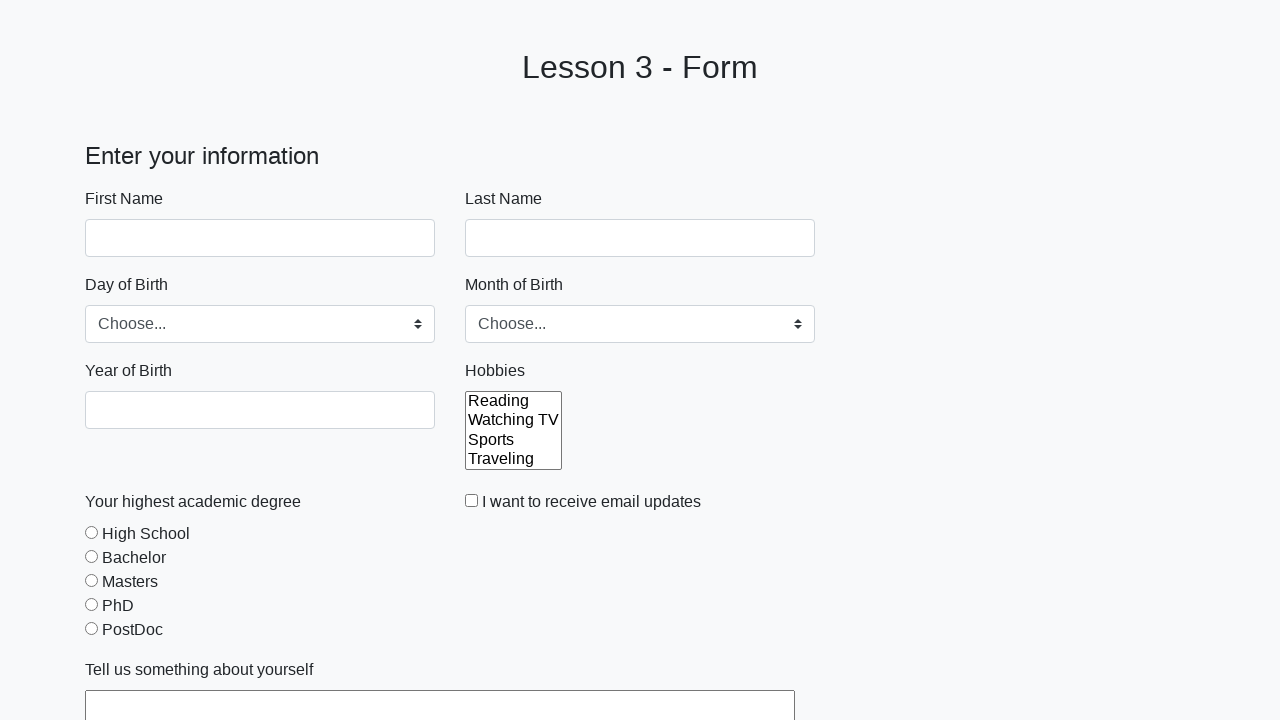

Filled first name field with 'John' on #firstName
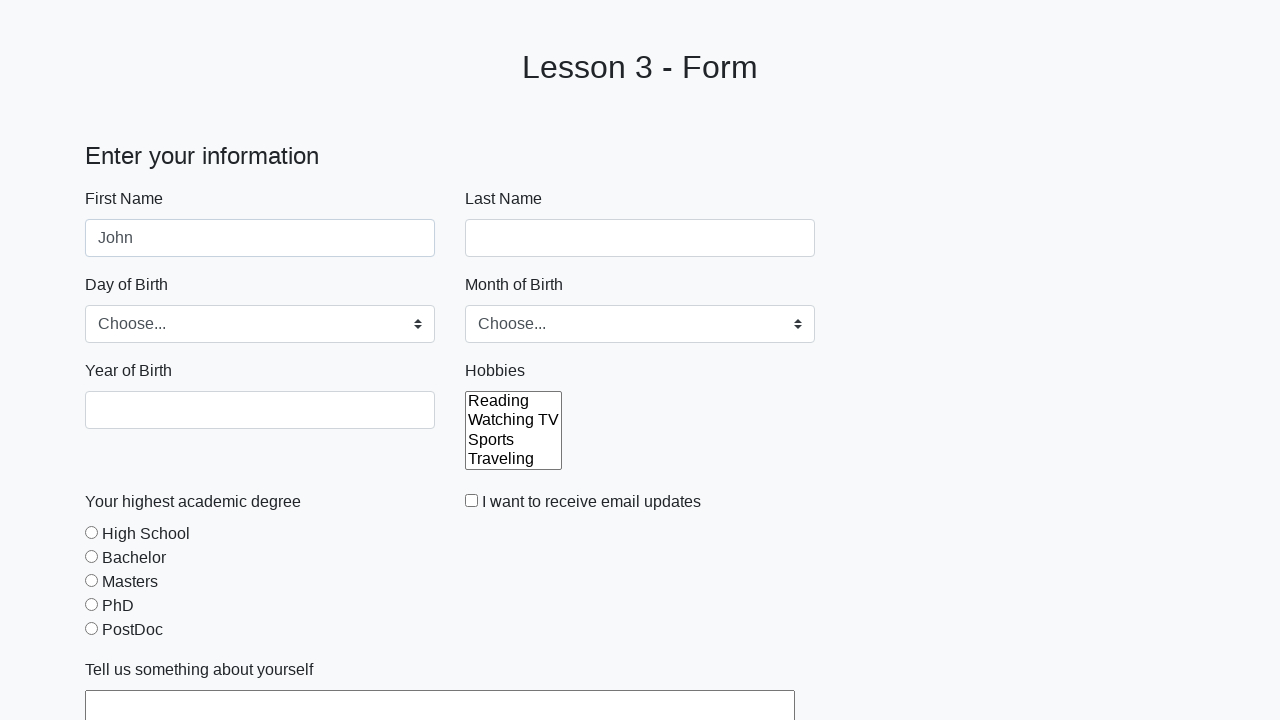

Filled last name field with 'Doe' on #lastName
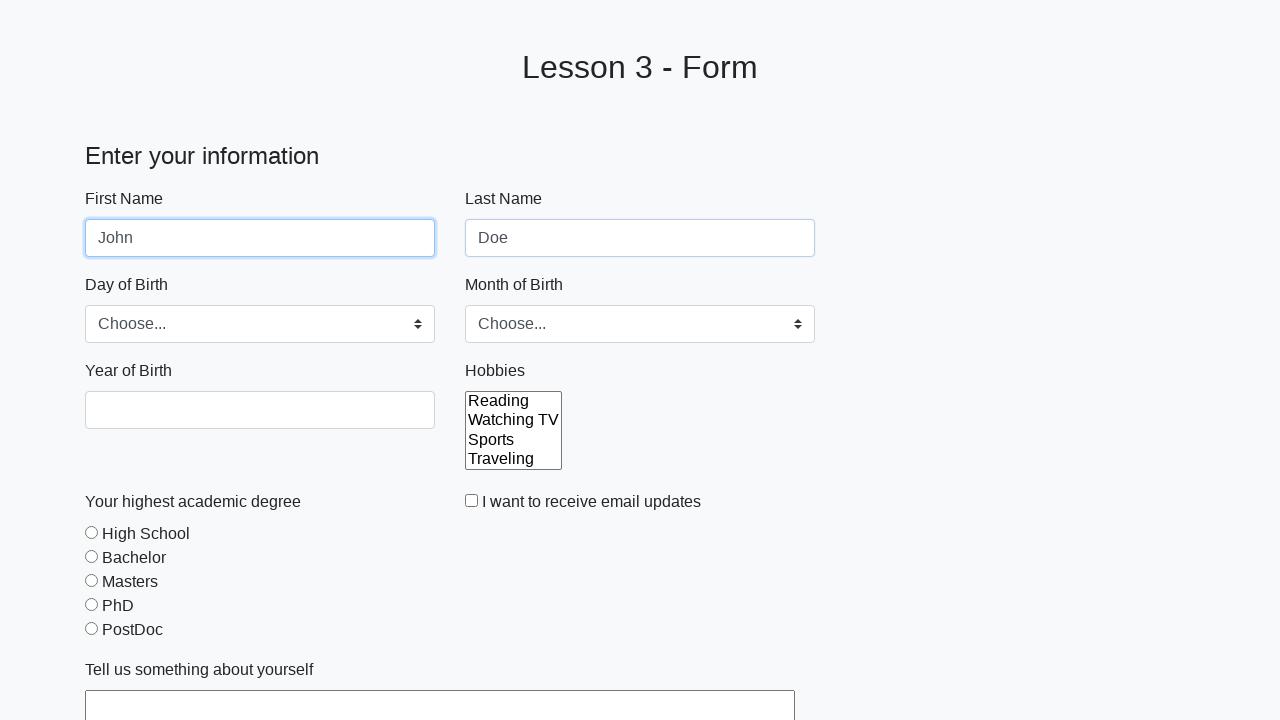

Selected day of birth as '20' on #dayOfBirth
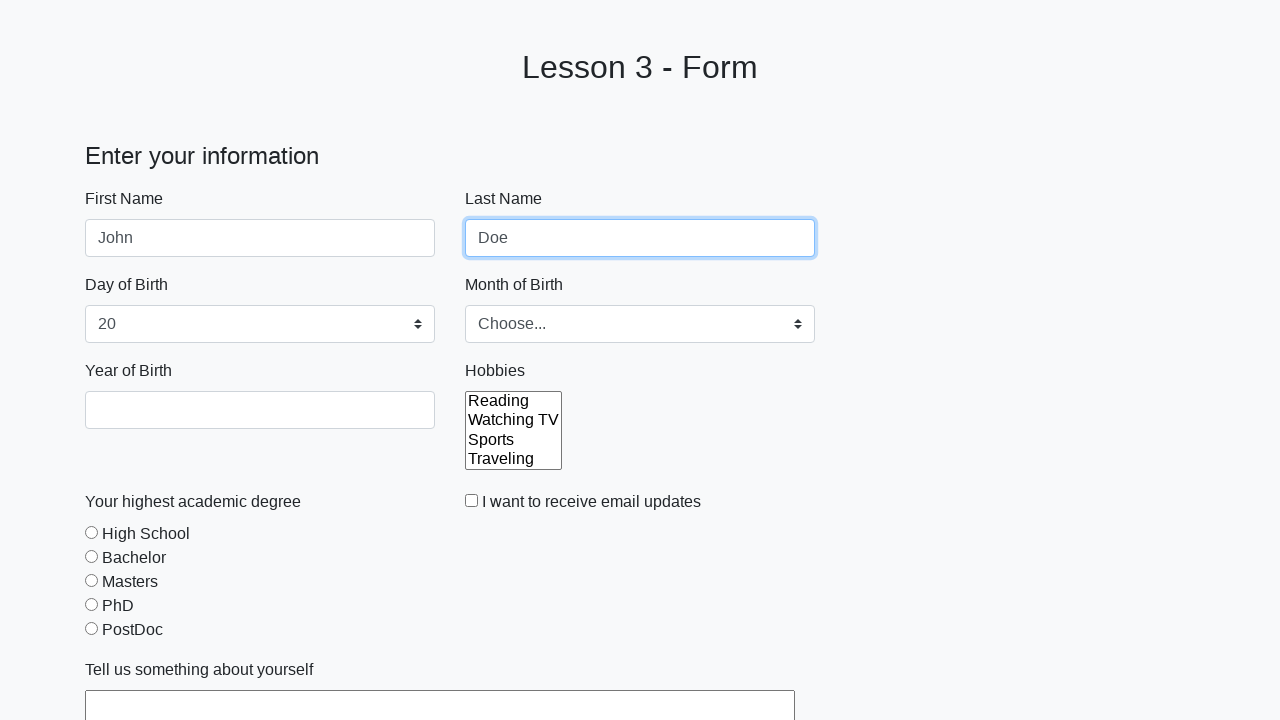

Selected month of birth as 'March' on #monthOfBirth
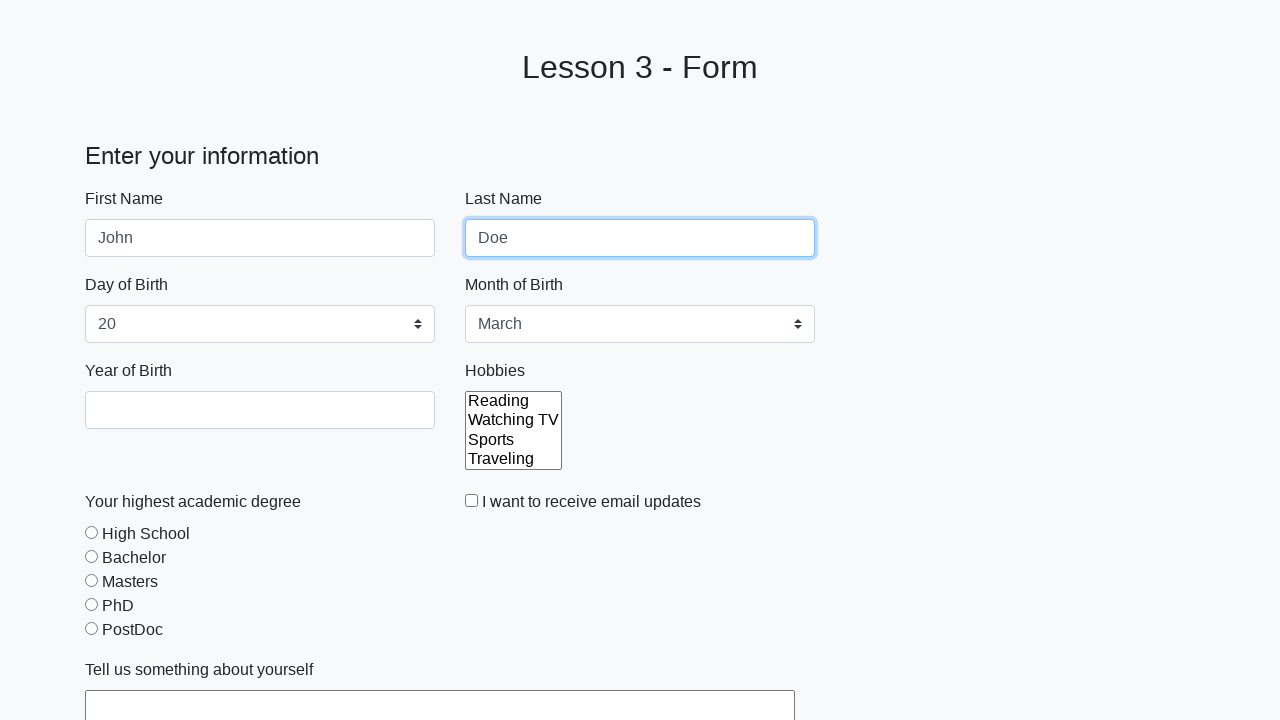

Filled year of birth with '1990' on #yearOfBirth
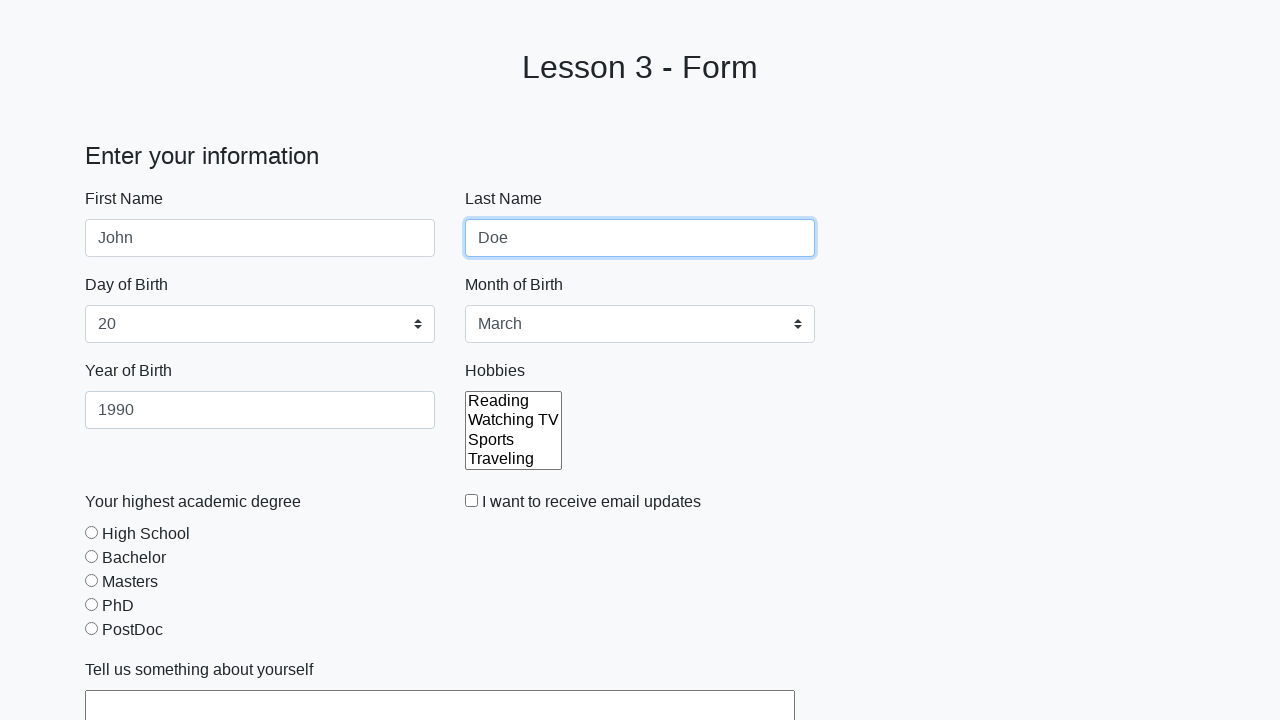

Selected hobbies: 'Reading' and 'Sports' on #hobbies
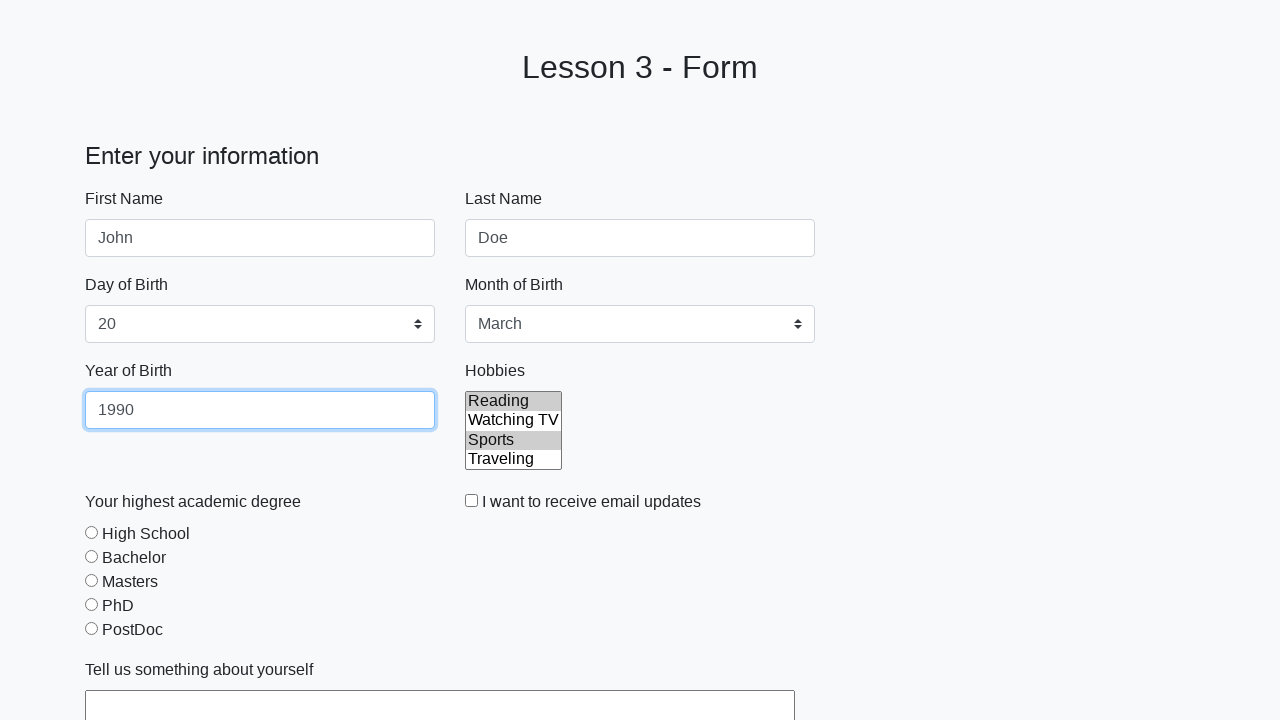

Selected education level as 'masters' at (92, 580) on input[value='masters']
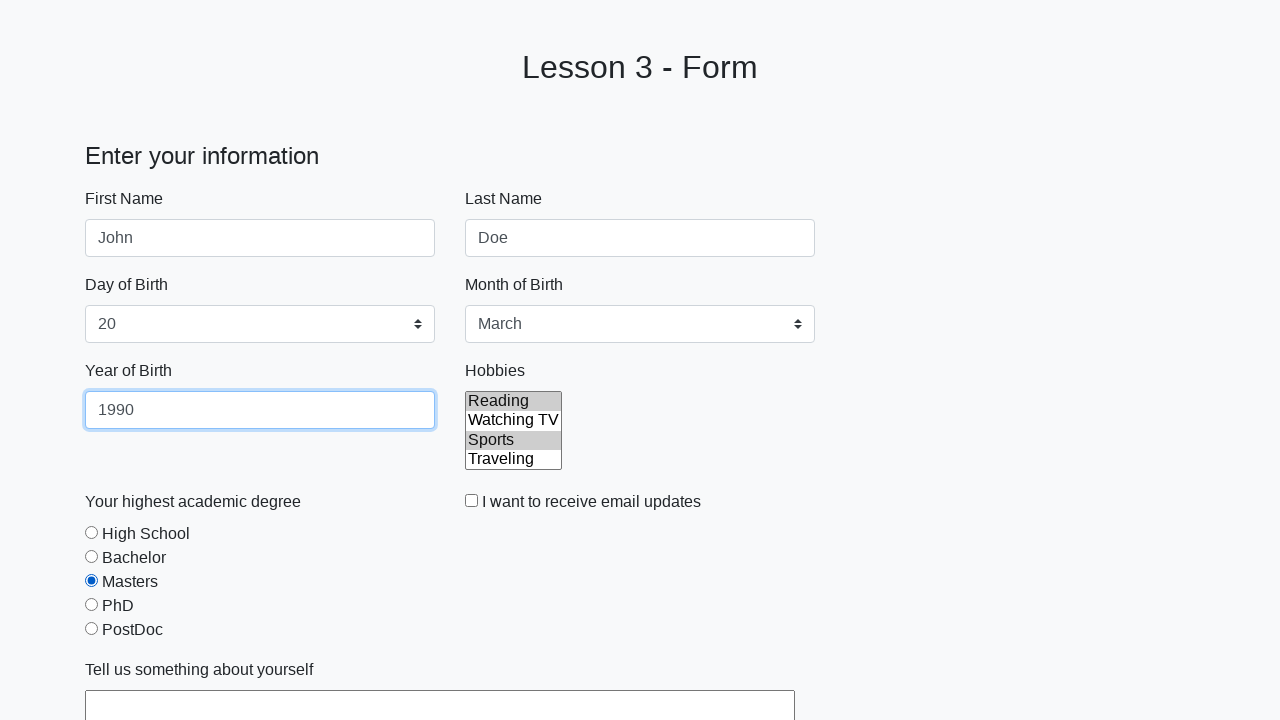

Checked email updates checkbox at (472, 500) on #emailUpdates
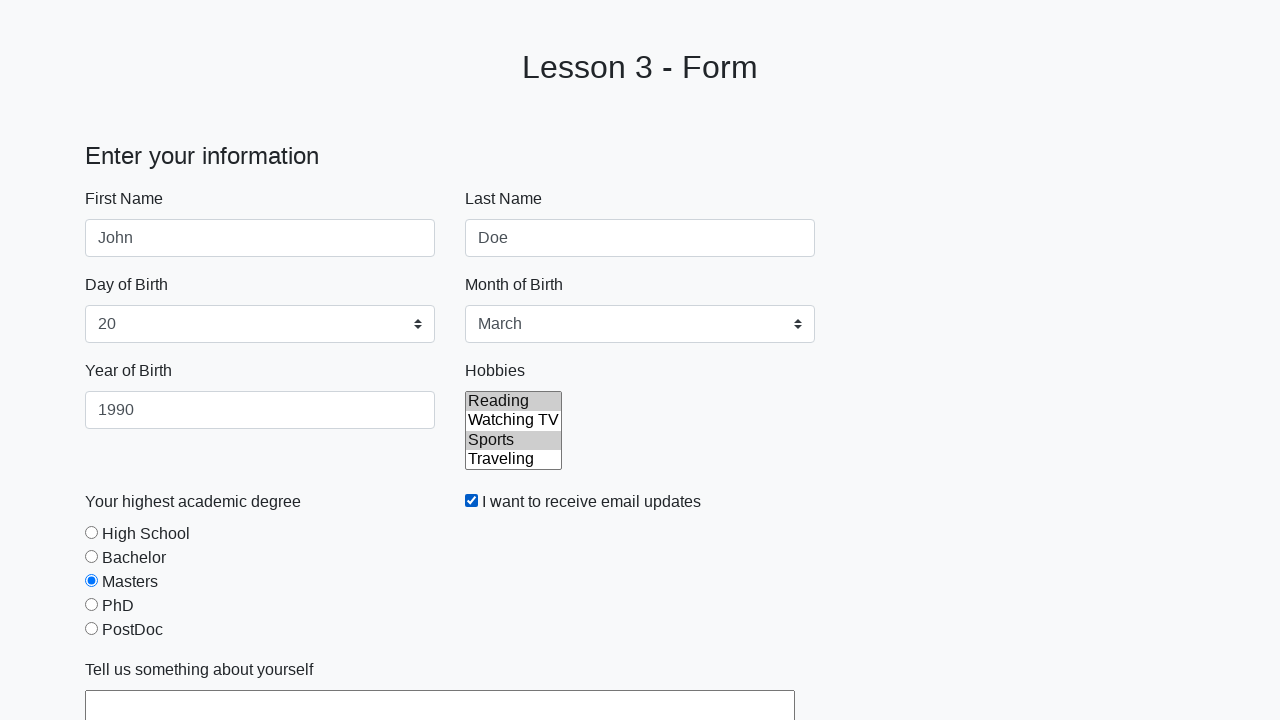

Filled 'about yourself' text area with personal message on #aboutYourself
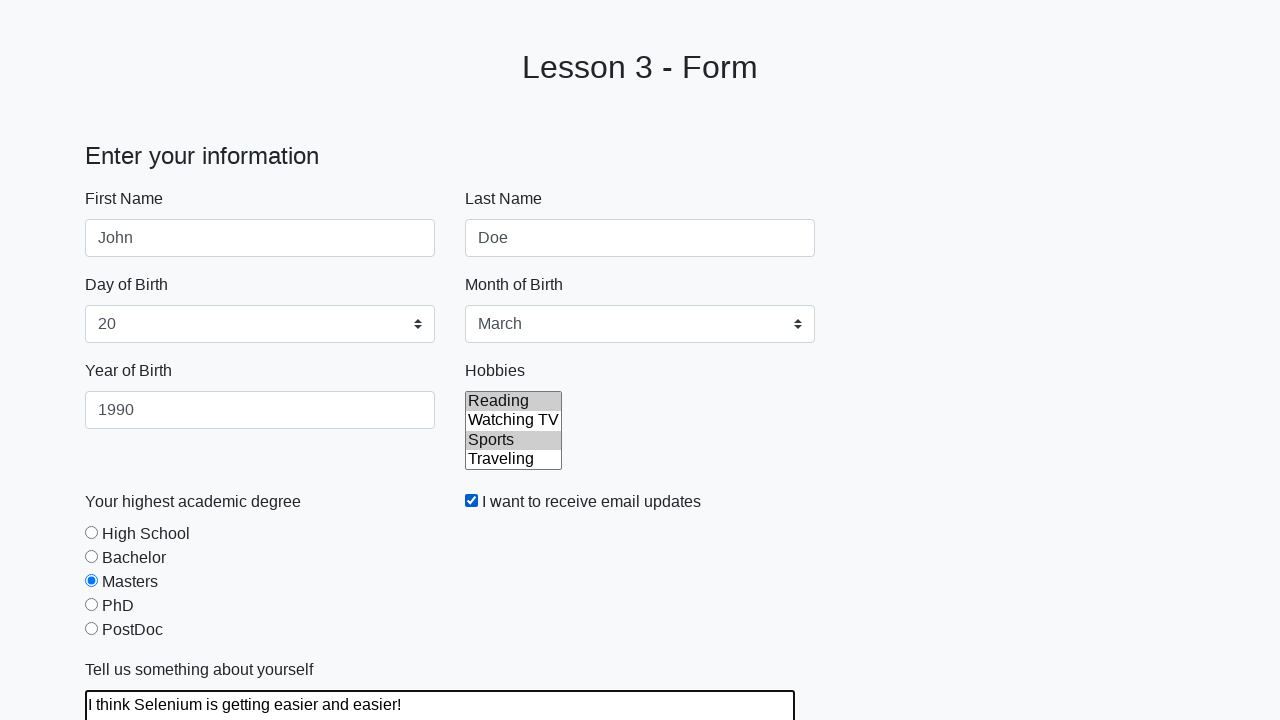

Clicked submit button to submit the form at (450, 696) on #submit
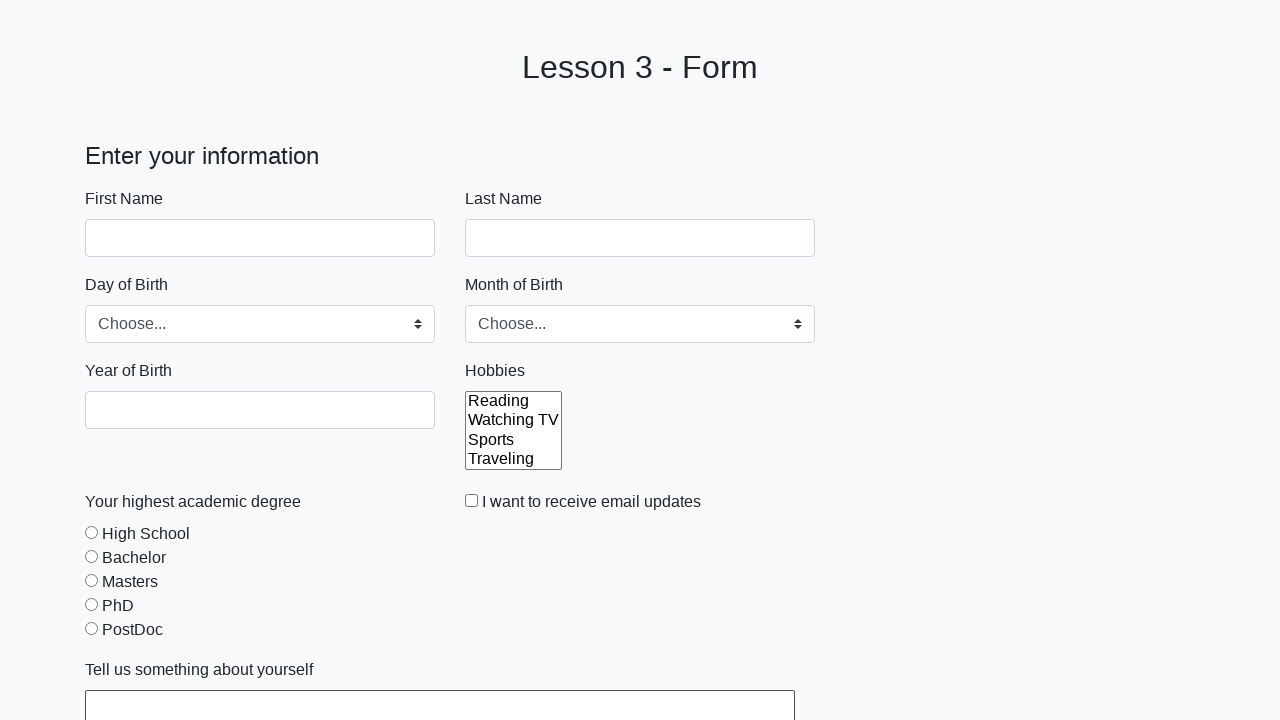

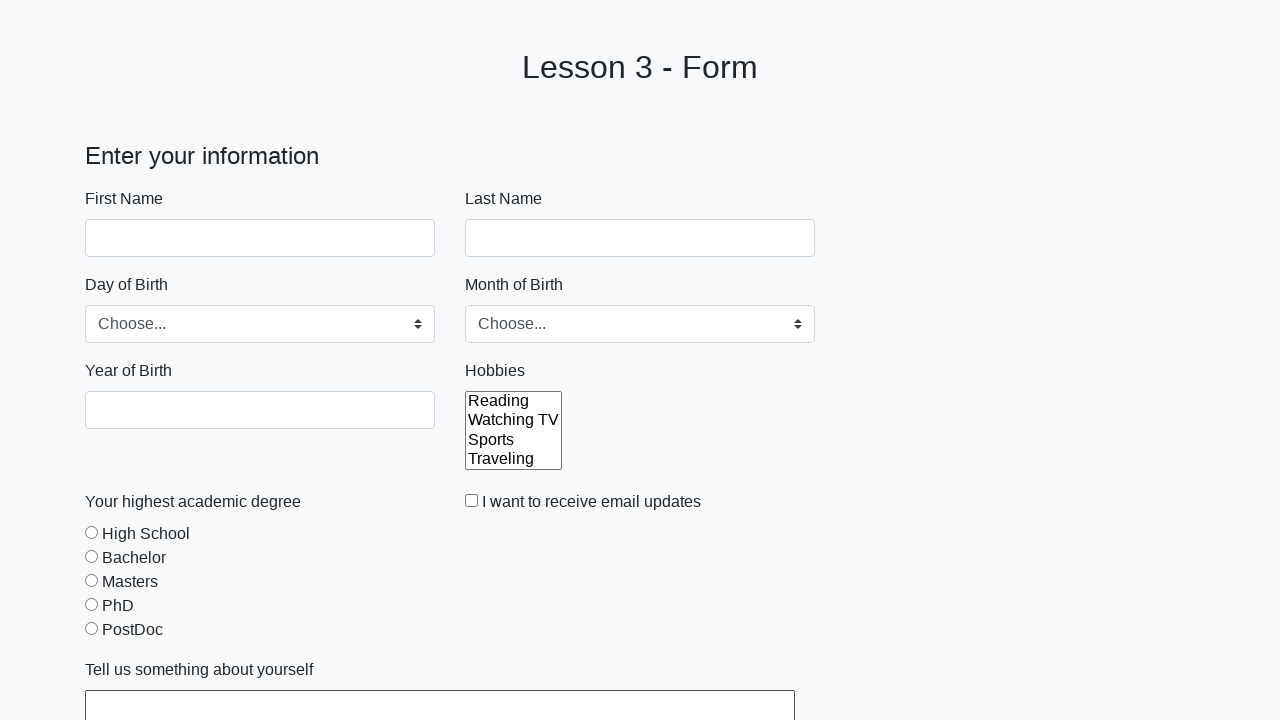